Tests table interaction functionality by verifying table structure, reading cell data, and clicking on column headers to sort the table

Starting URL: https://training-support.net/webelements/tables

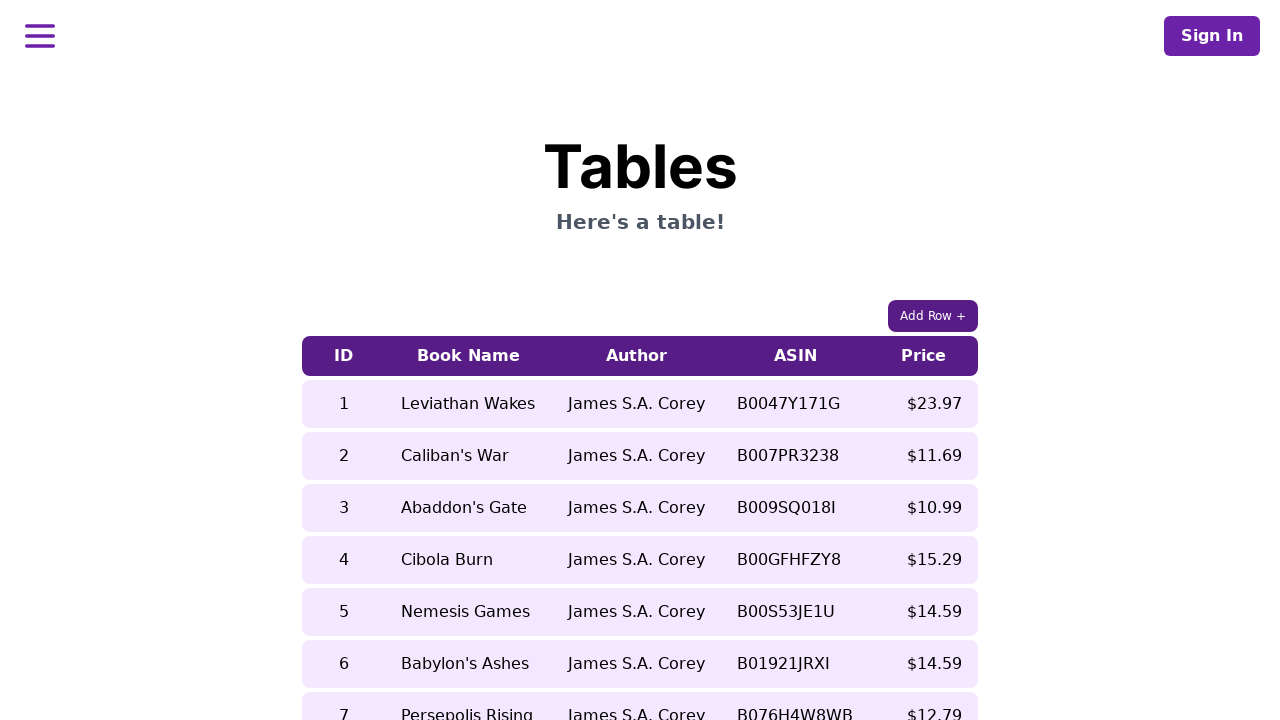

Waited for table rows to load
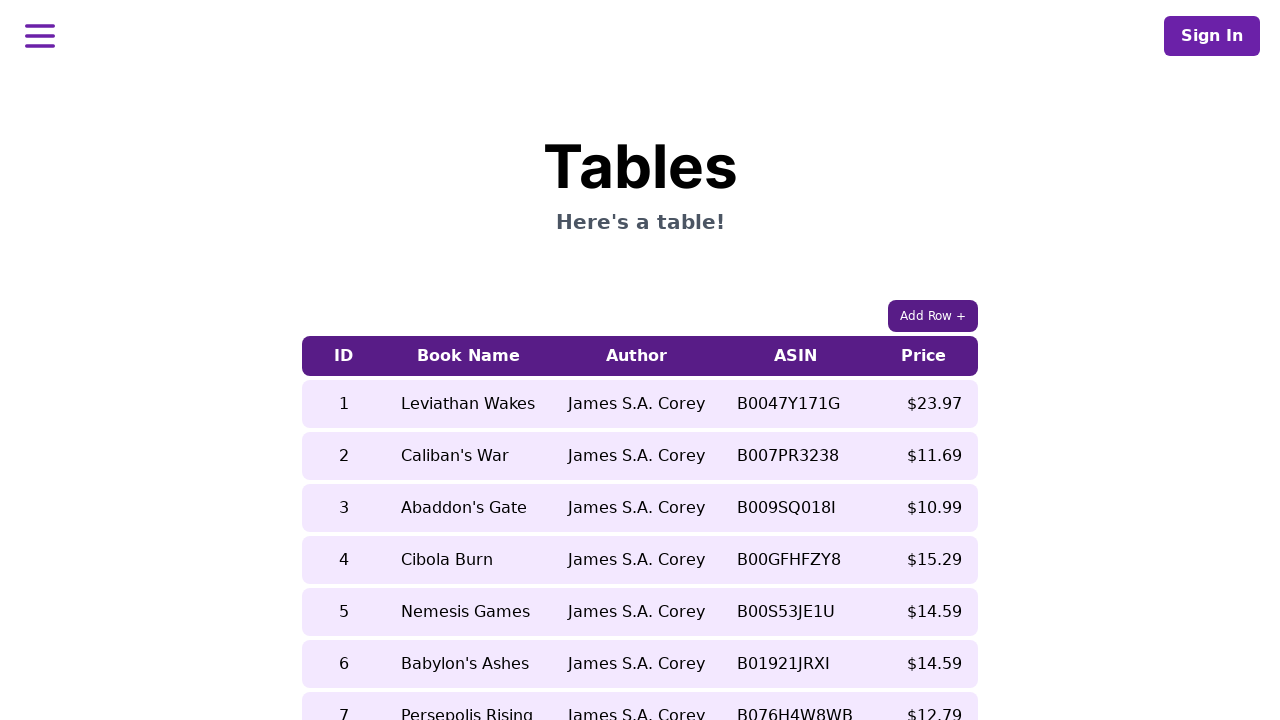

Clicked Price column header to sort in ascending order at (924, 356) on xpath=//table/thead/tr/th[text()='Price']
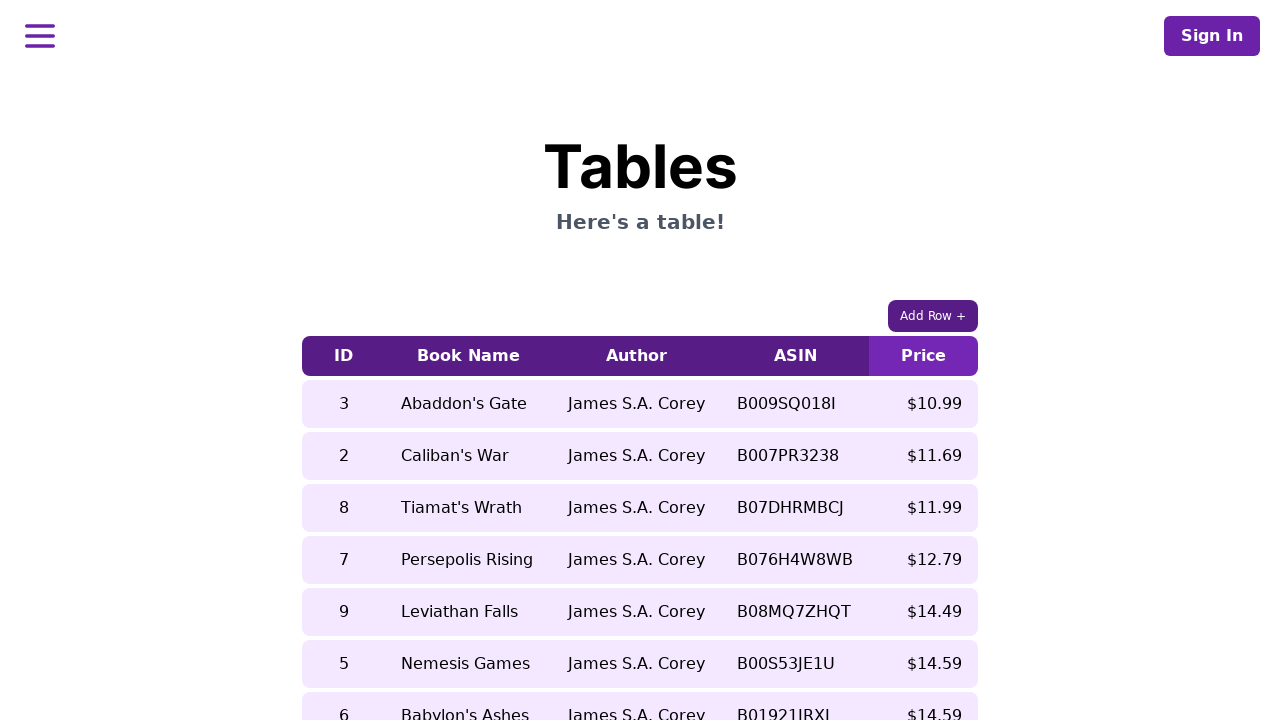

Table updated after sorting by Price column
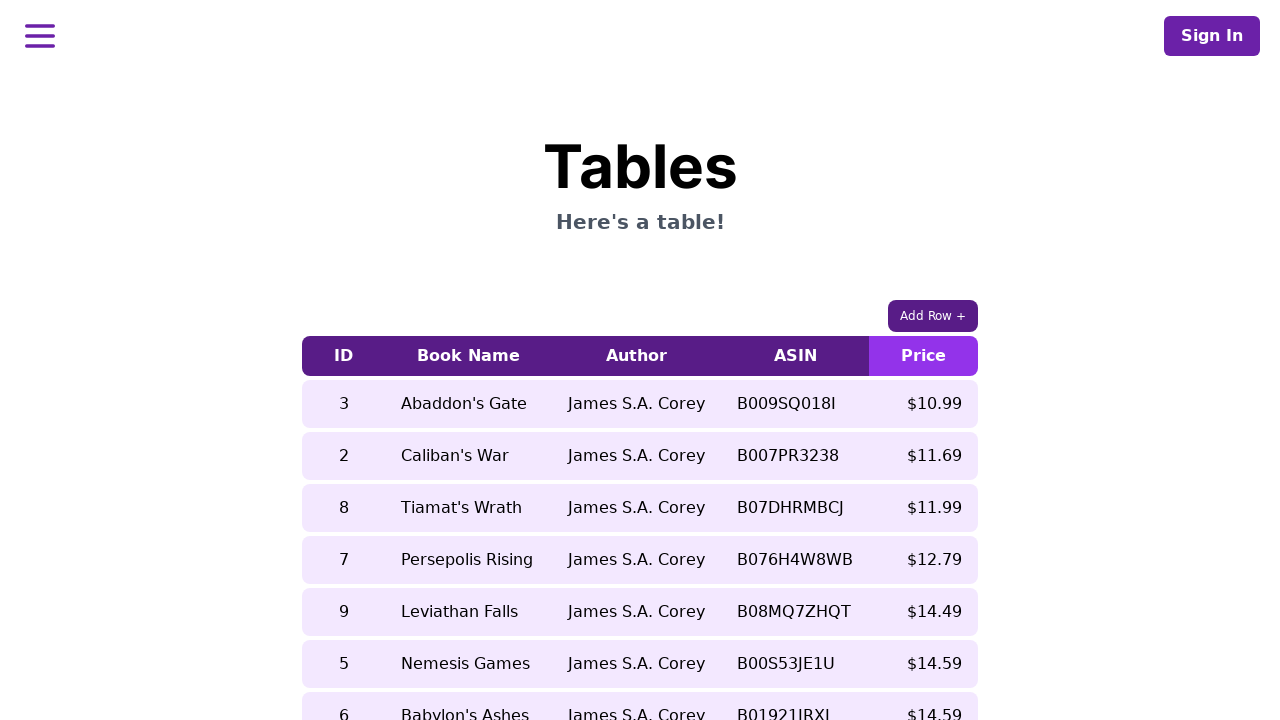

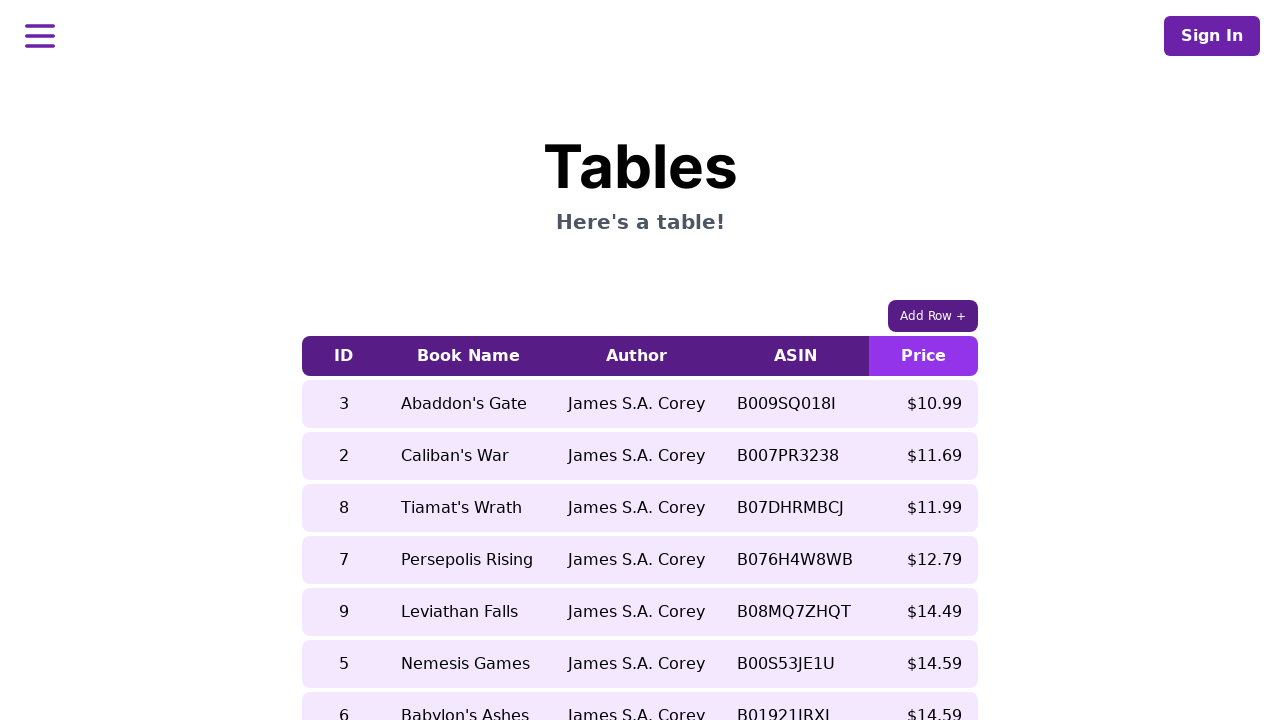